Interacts with shadow DOM elements on a practice page by accessing and filling a text field within a shadow root

Starting URL: https://selectorshub.com/xpath-practice-page/

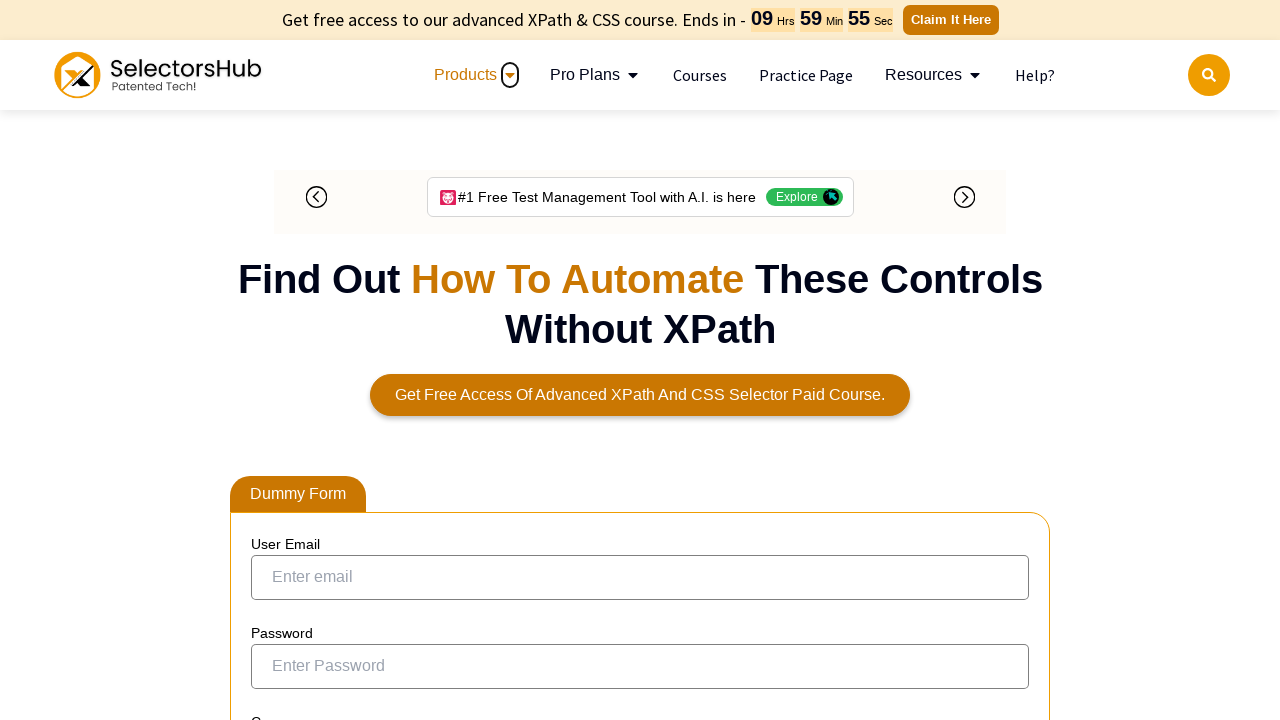

Accessed shadow DOM element #userName and filled shadow input #kils with 'kanchna'
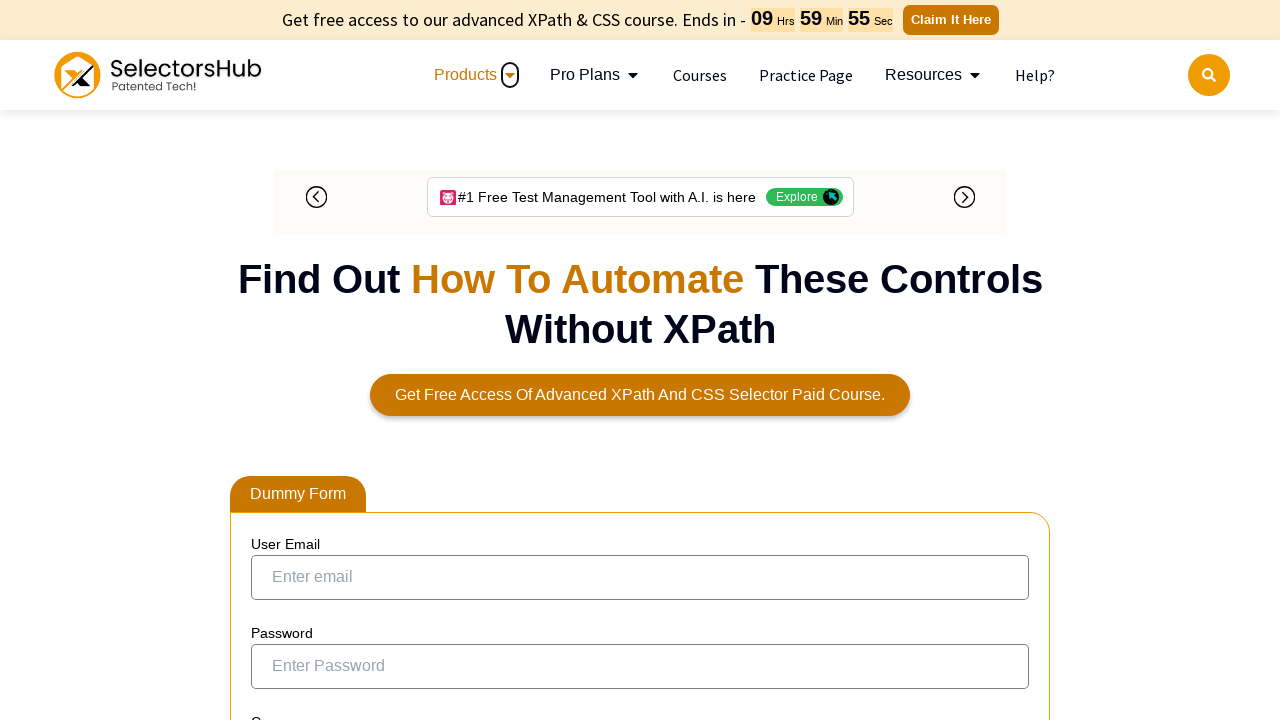

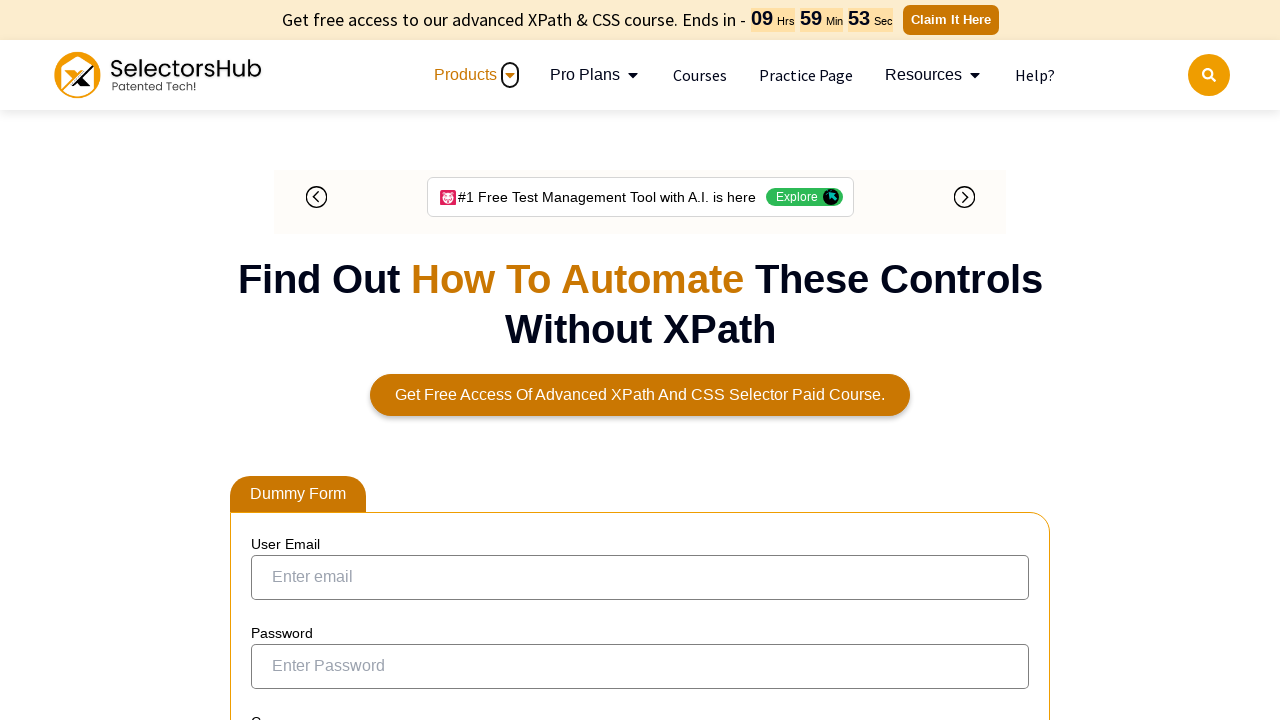